Tests keyboard interaction with jQuery UI selectable widget by holding Control key while clicking multiple list items to demonstrate multi-select functionality

Starting URL: https://jqueryui.com/selectable/#default

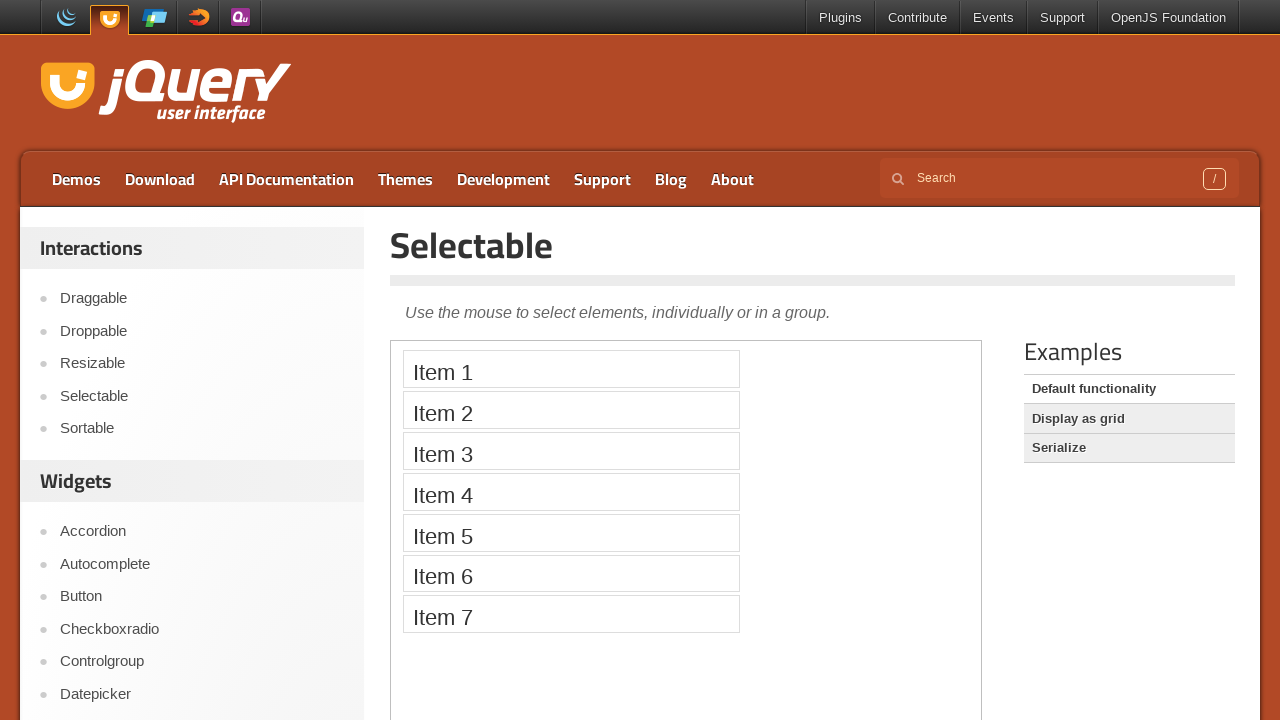

Located demo iframe
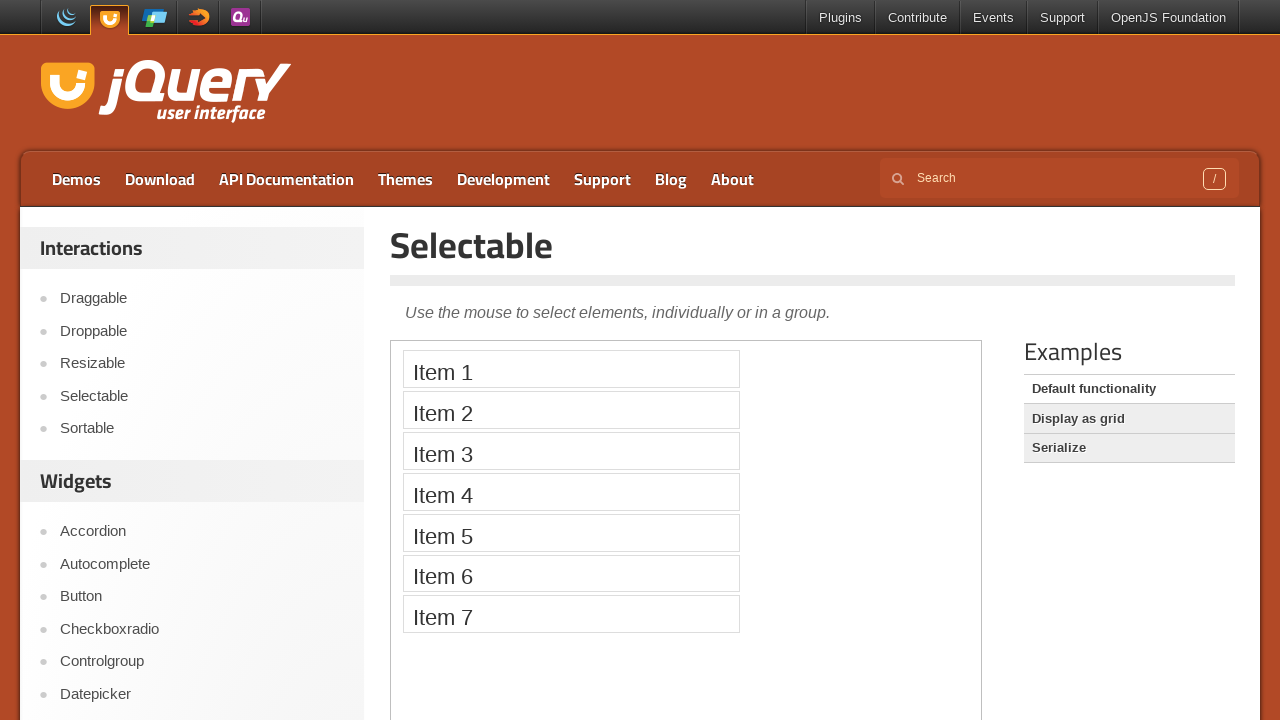

Waited for selectable items to load
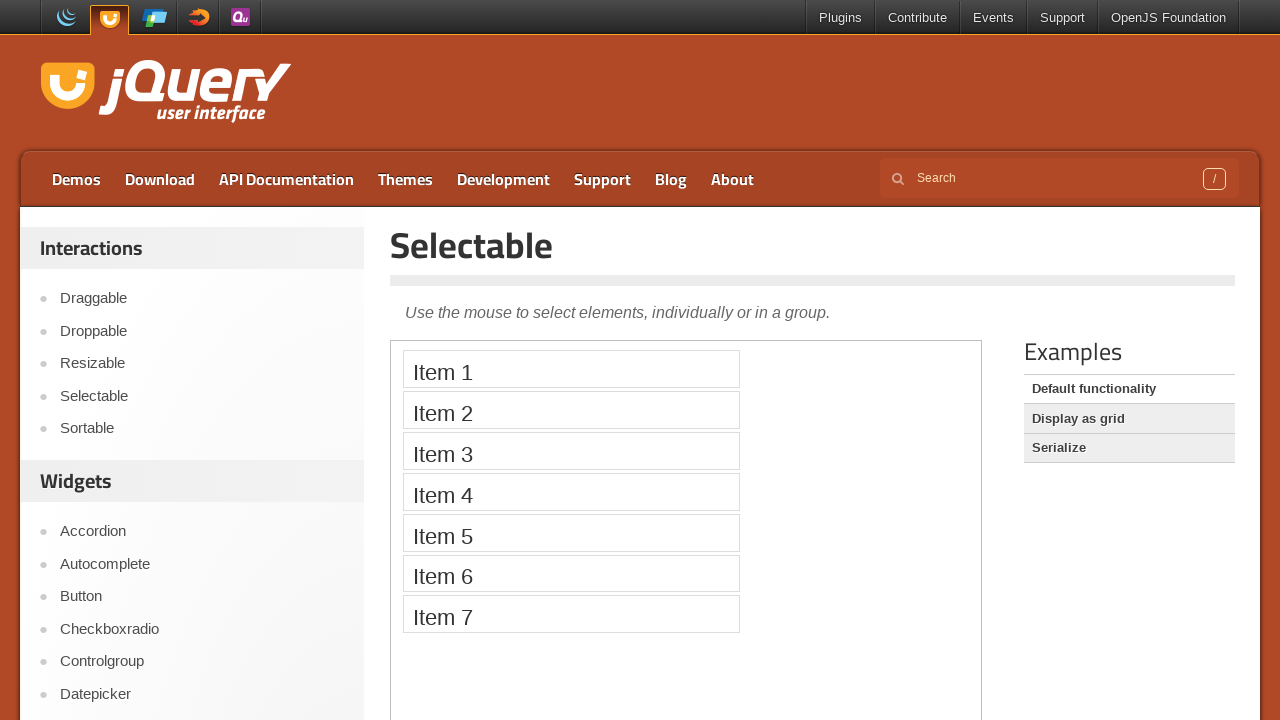

Located all list items in selectable widget
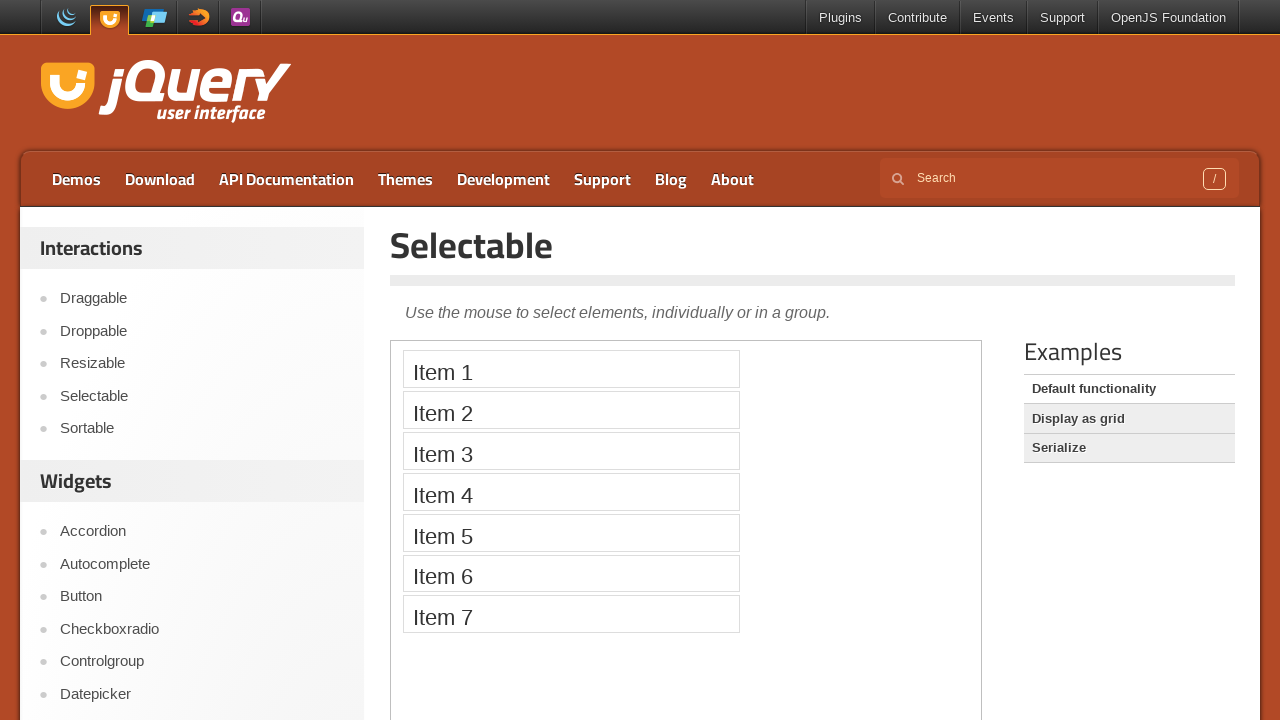

Pressed Control key down
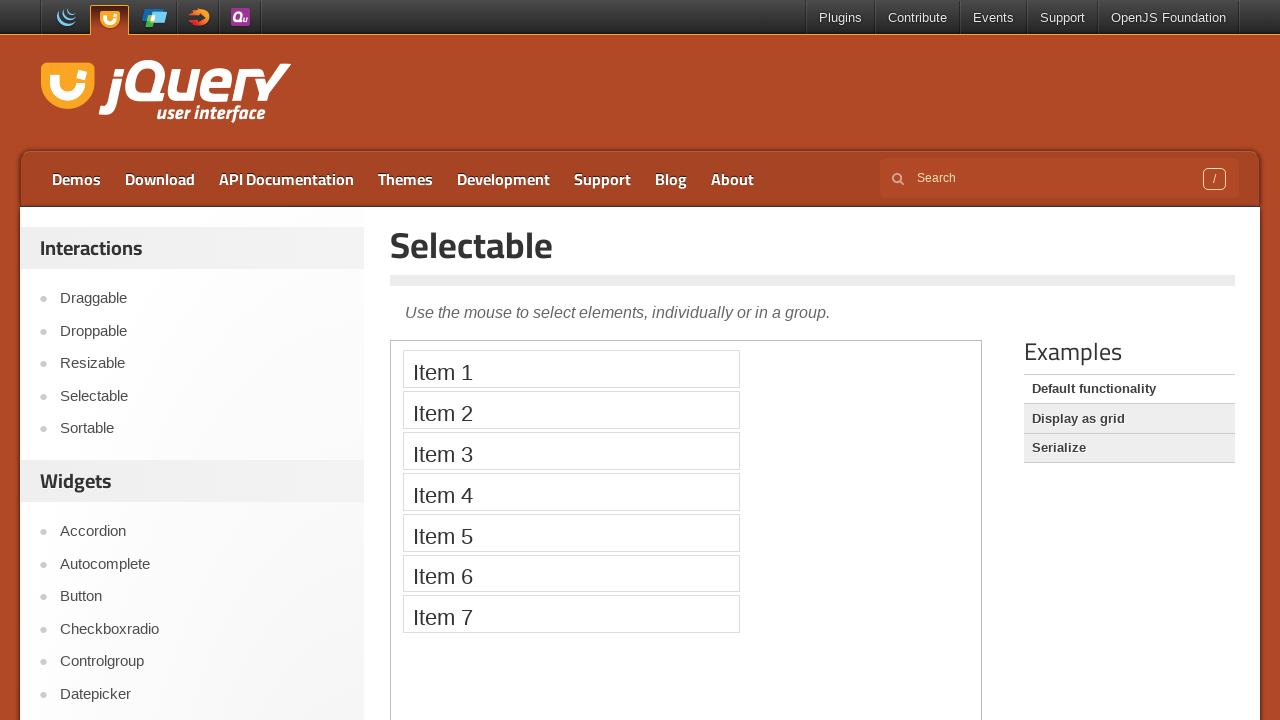

Clicked first list item while holding Control at (571, 369) on iframe.demo-frame >> nth=0 >> internal:control=enter-frame >> li.ui-selectee >> 
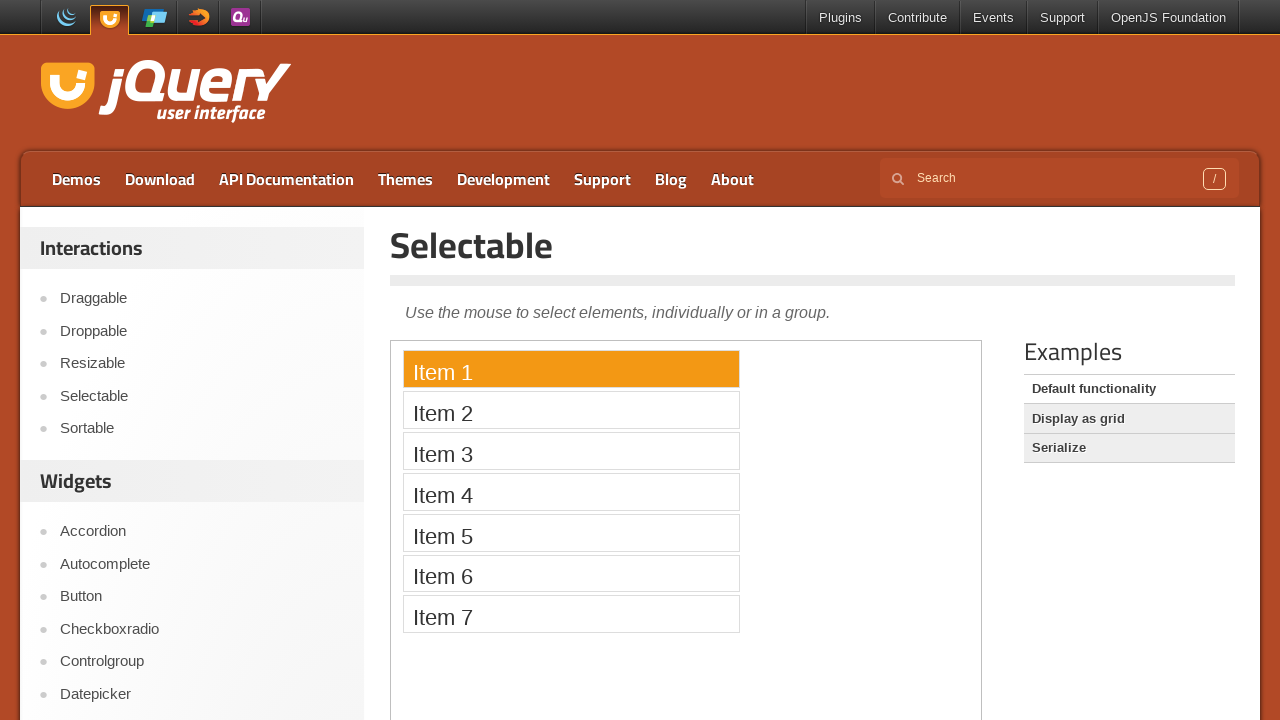

Clicked second list item while holding Control at (571, 410) on iframe.demo-frame >> nth=0 >> internal:control=enter-frame >> li.ui-selectee >> 
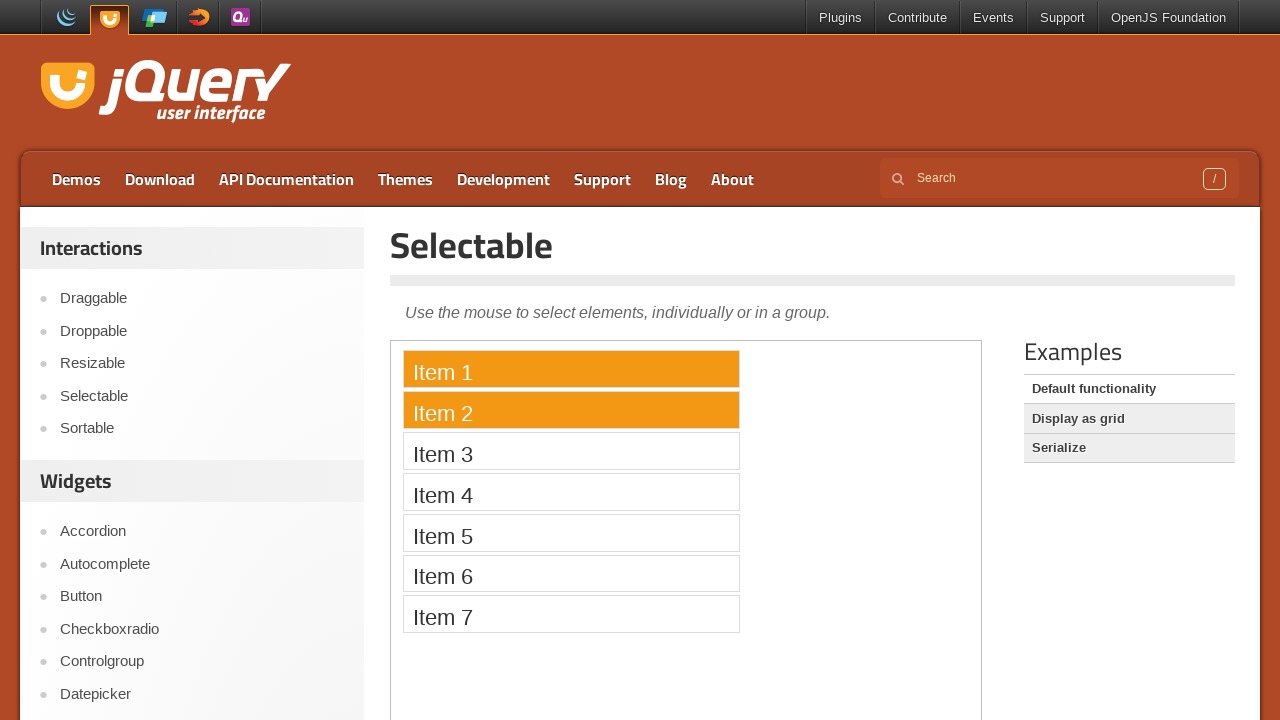

Clicked third list item while holding Control at (571, 451) on iframe.demo-frame >> nth=0 >> internal:control=enter-frame >> li.ui-selectee >> 
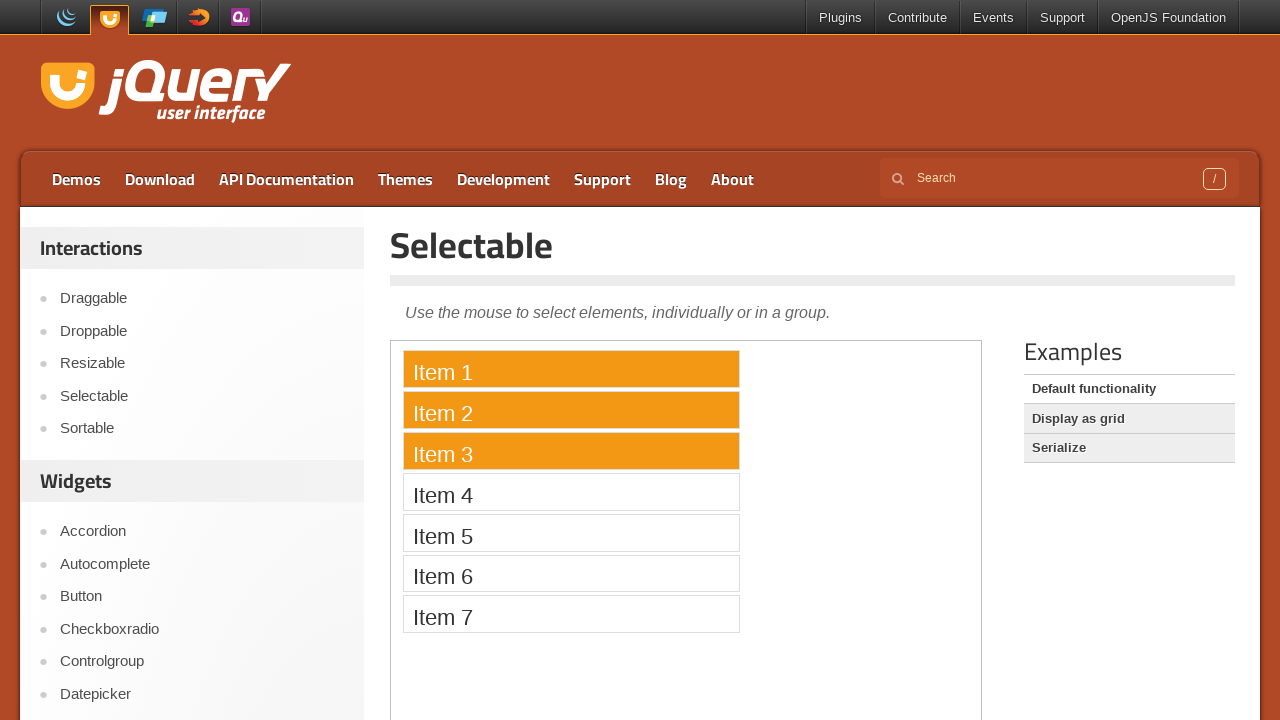

Released Control key
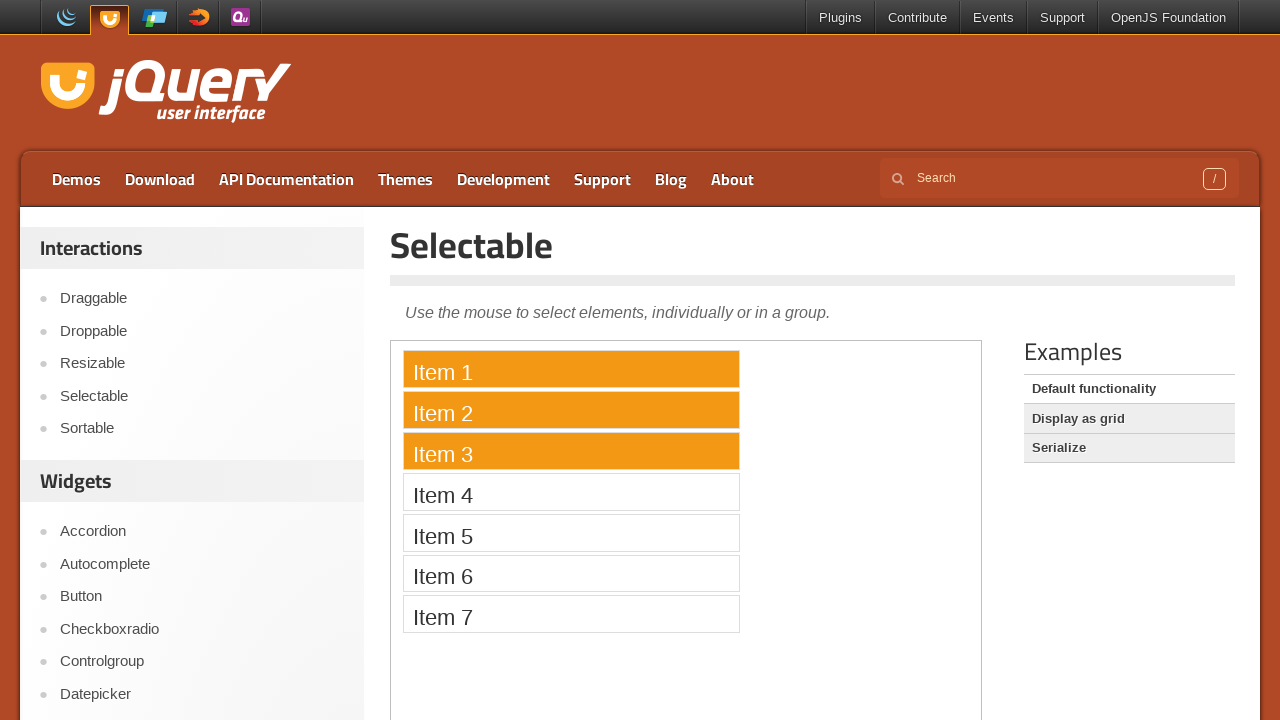

Clicked fourth list item without Control key to deselect previous selections at (571, 492) on iframe.demo-frame >> nth=0 >> internal:control=enter-frame >> li.ui-selectee >> 
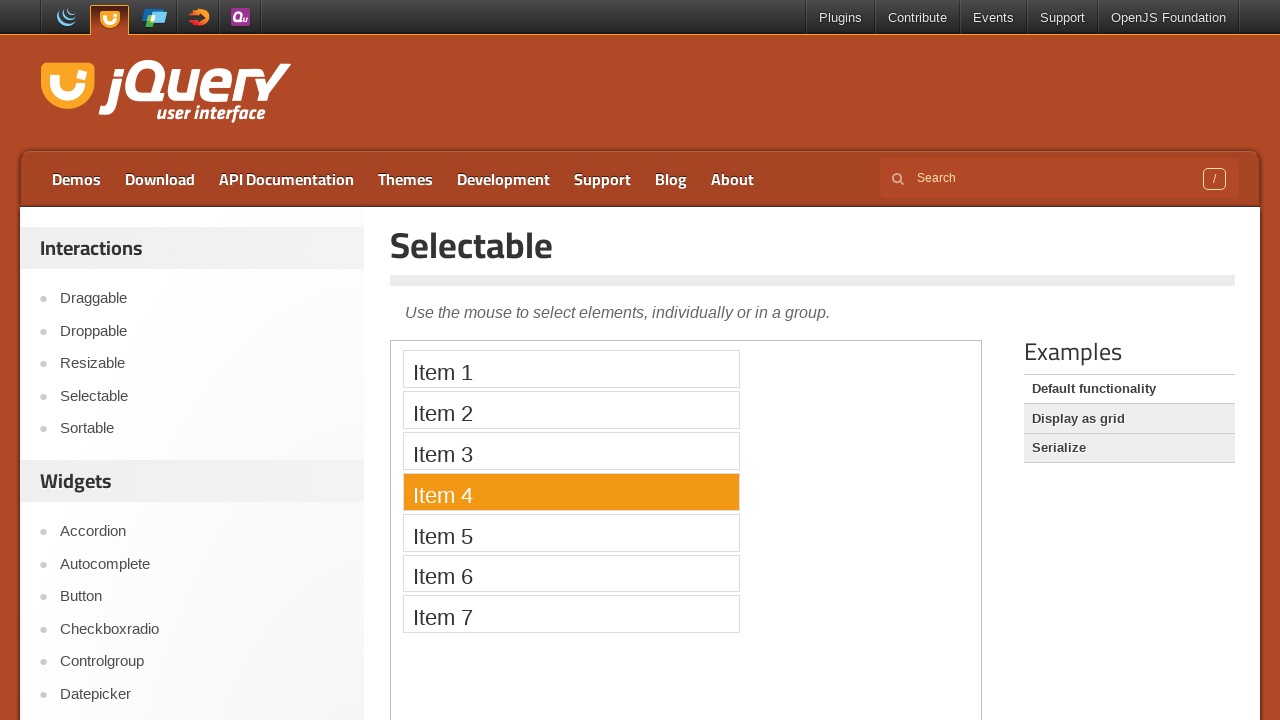

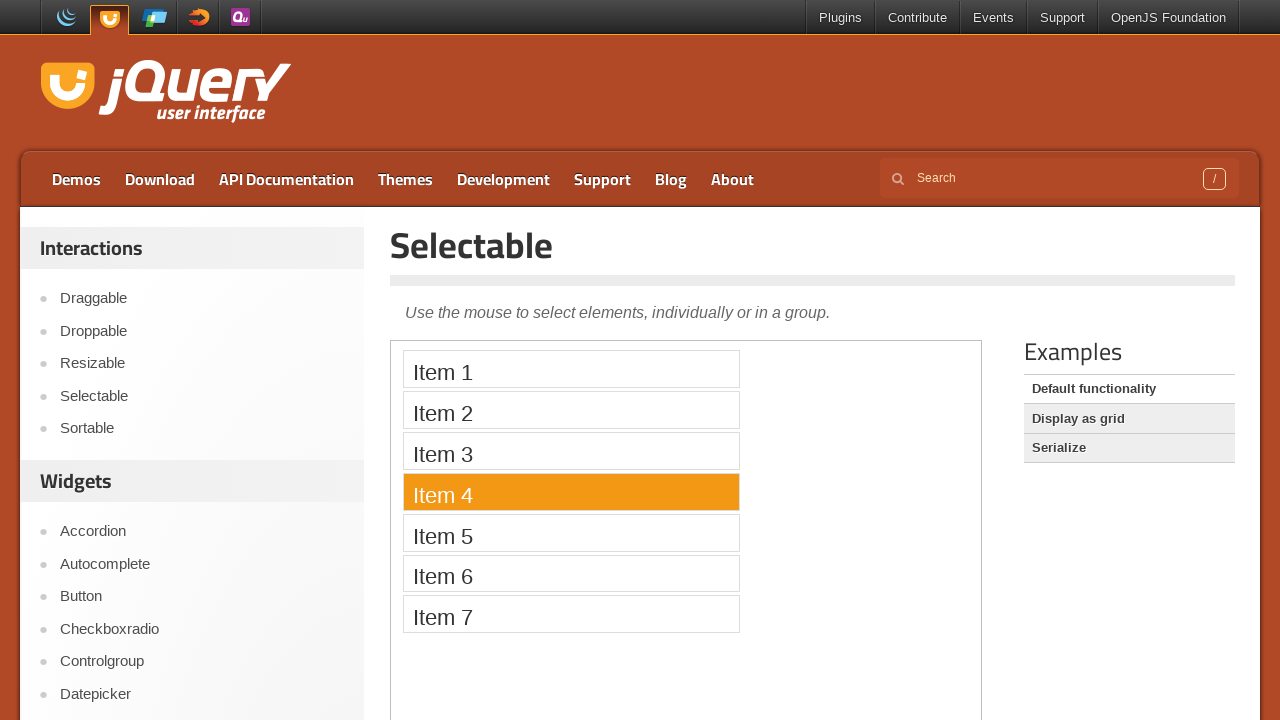